Tests child discount by entering age 10 and calculating price, expecting $160.00 discounted rate

Starting URL: https://nlhsueh.github.io/iecs-gym/

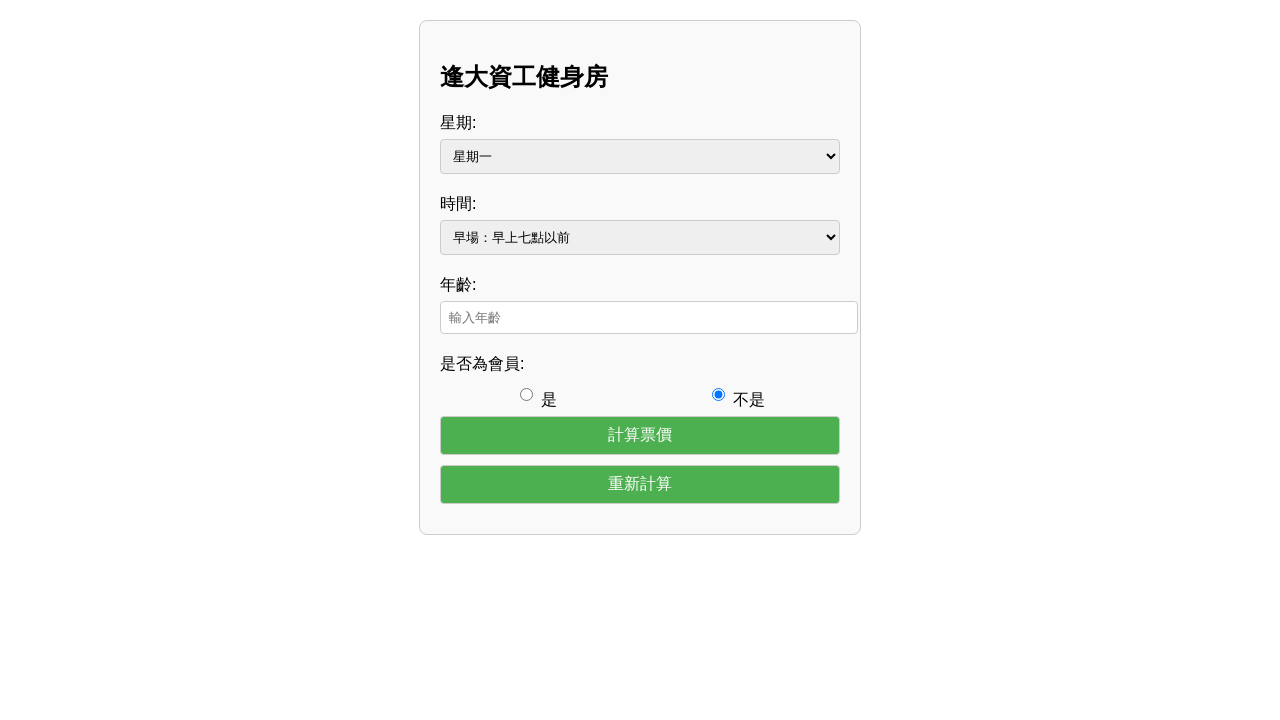

Filled age input field with '10' for child discount test on #age
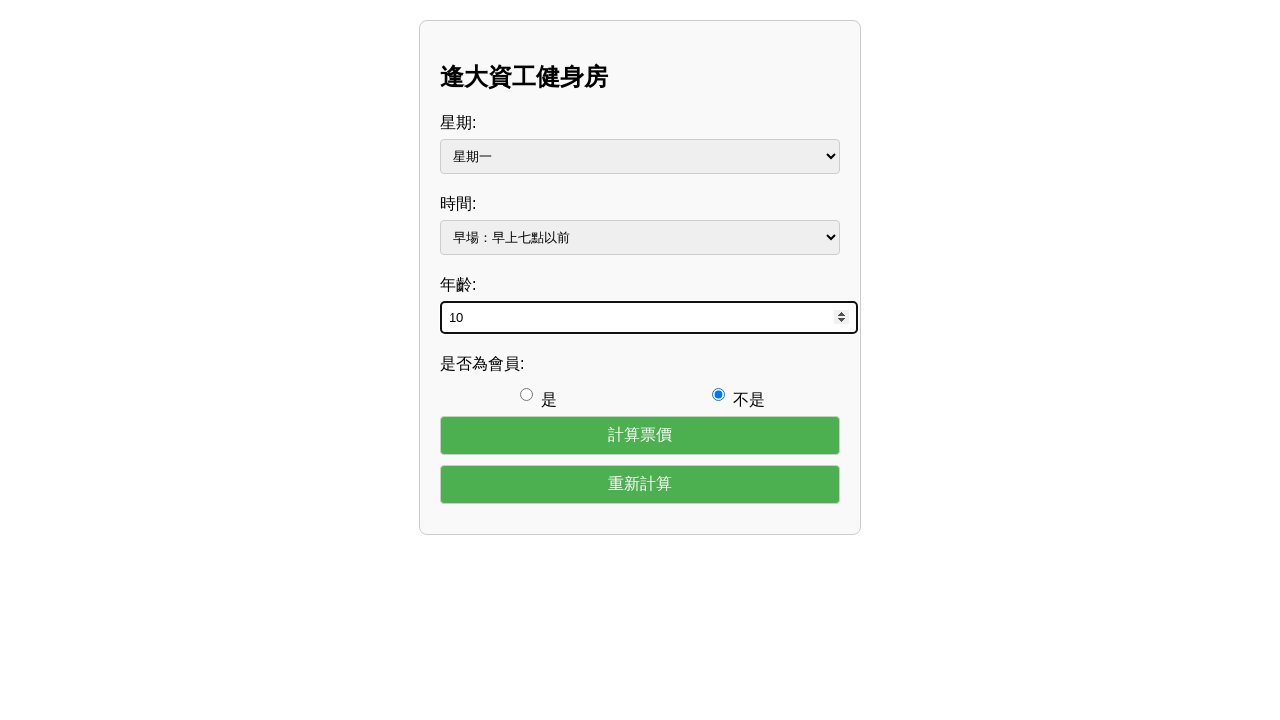

Clicked calculate button to compute child discount at (640, 435) on #calculate
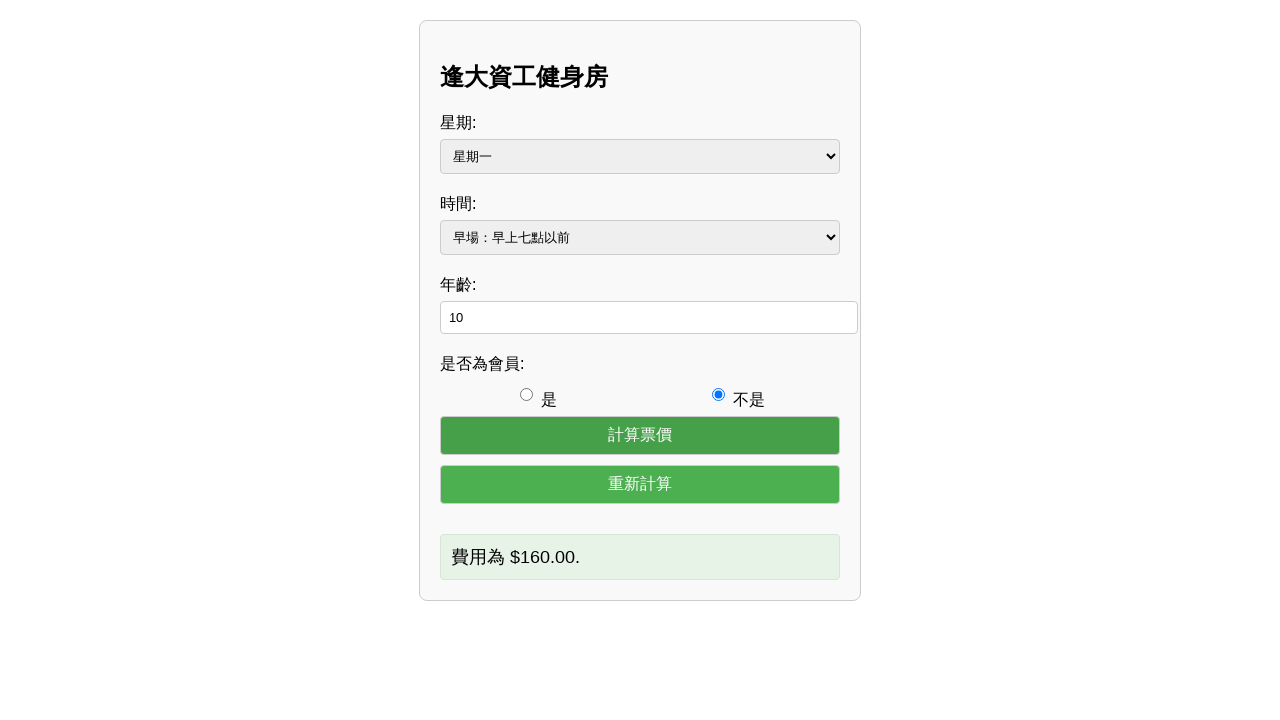

Output section appeared with calculated price for age 10
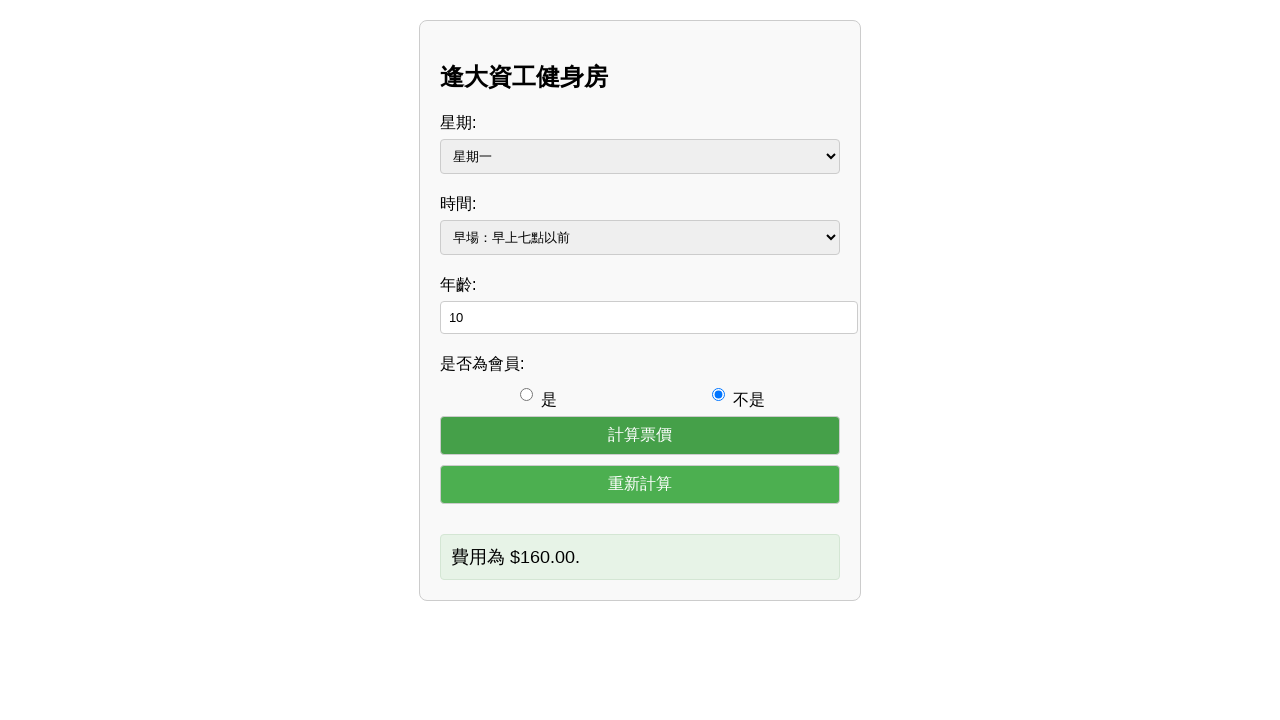

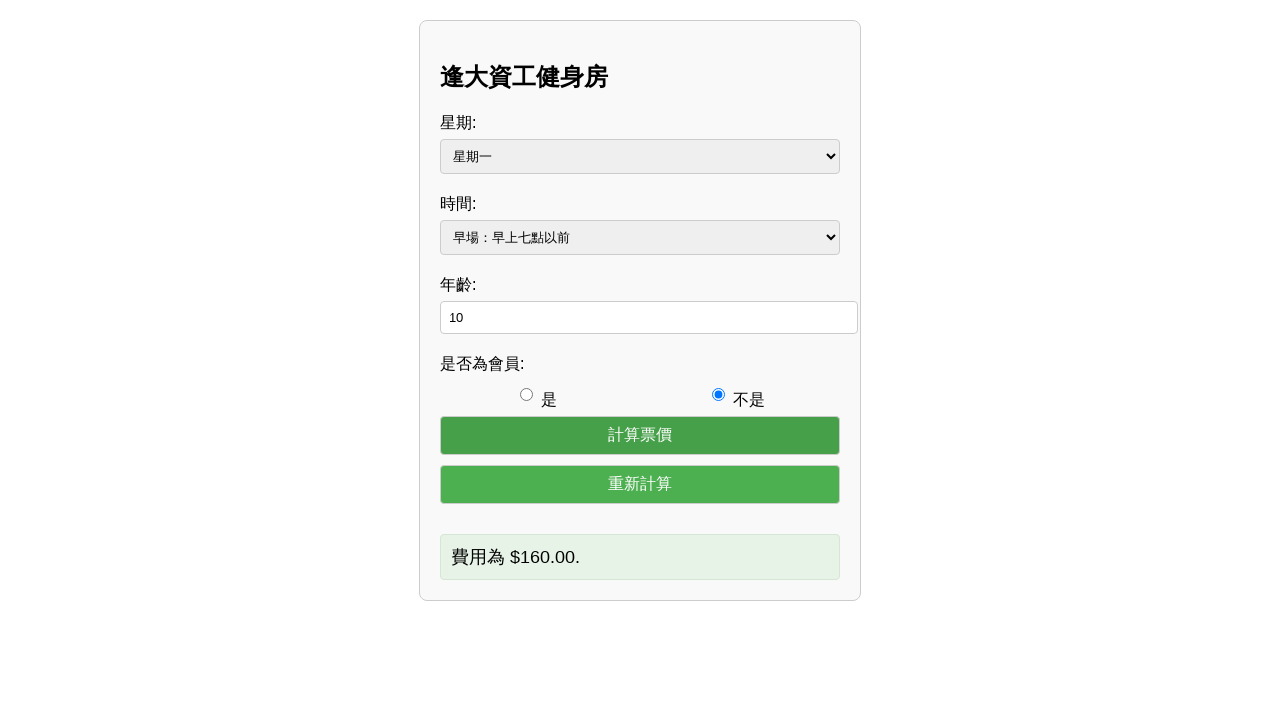